Tests the Shifting Content feature by navigating to menu element example, hovering over the Home link, then testing the image shifting example by clicking through to verify image positioning.

Starting URL: https://the-internet.herokuapp.com/

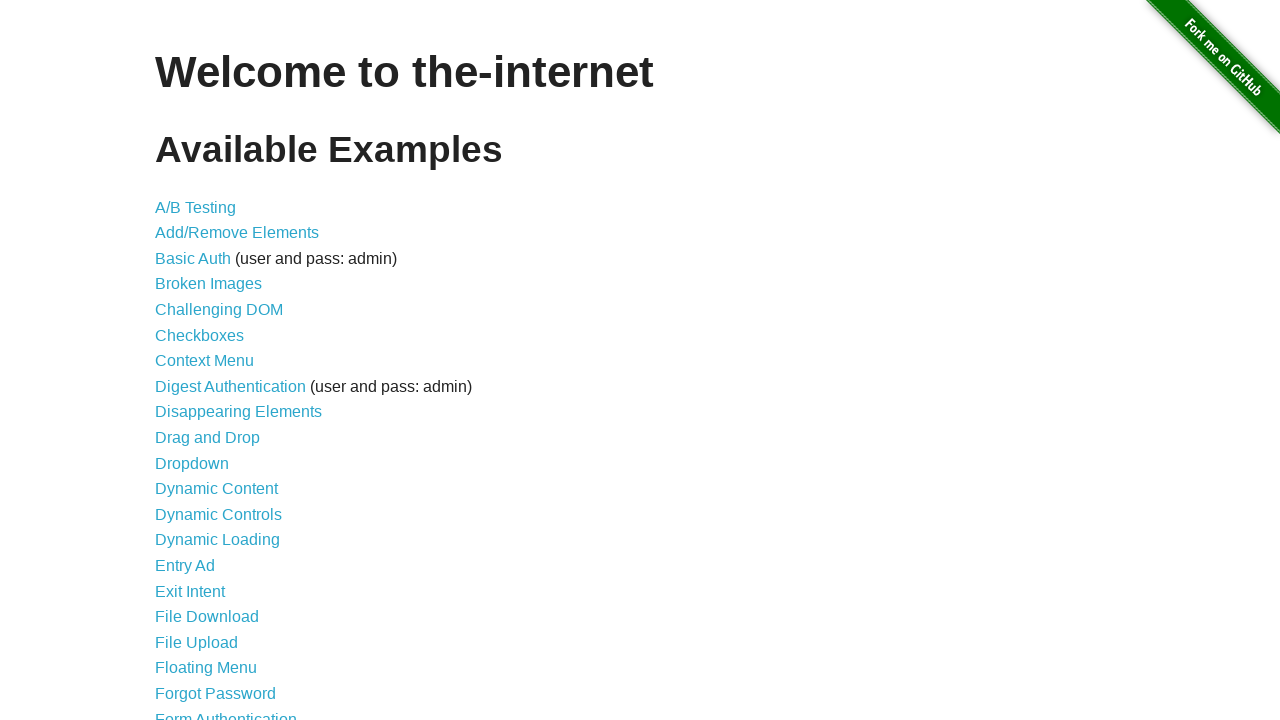

Clicked on Shifting Content link at (212, 523) on text=Shifting Content
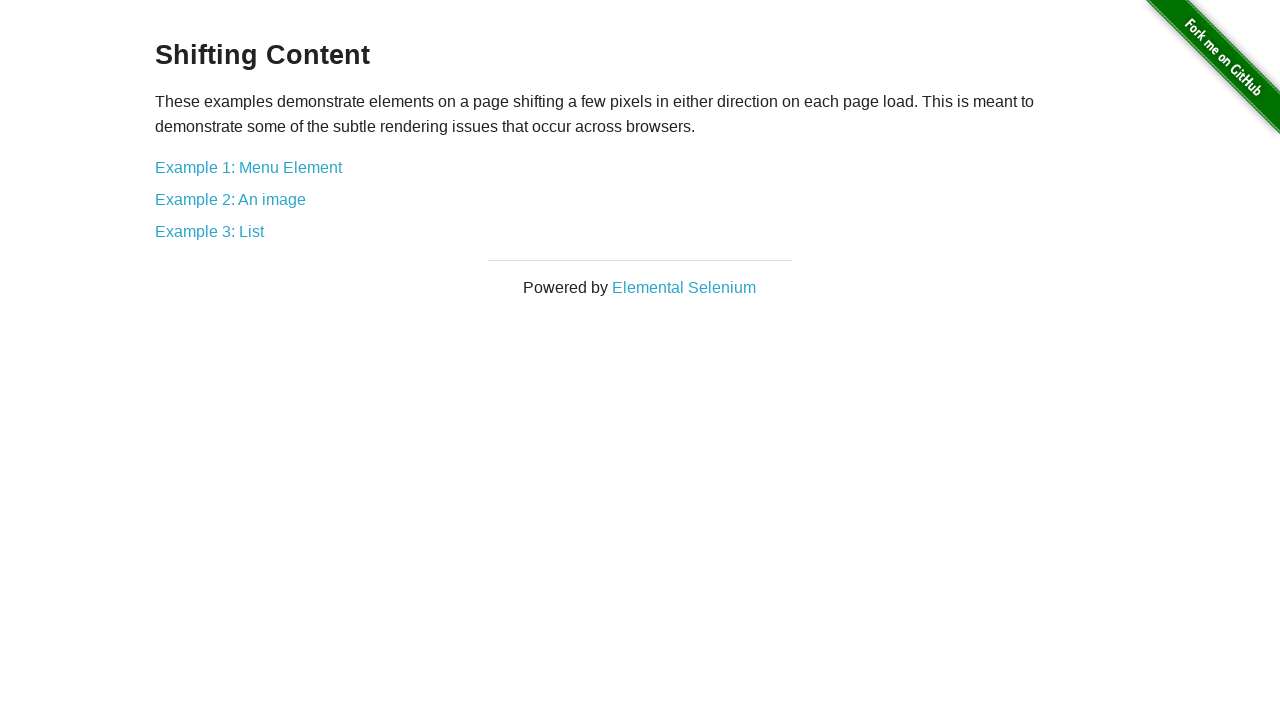

Clicked on Example 1: Menu Element at (248, 167) on text=Example 1: Menu Element
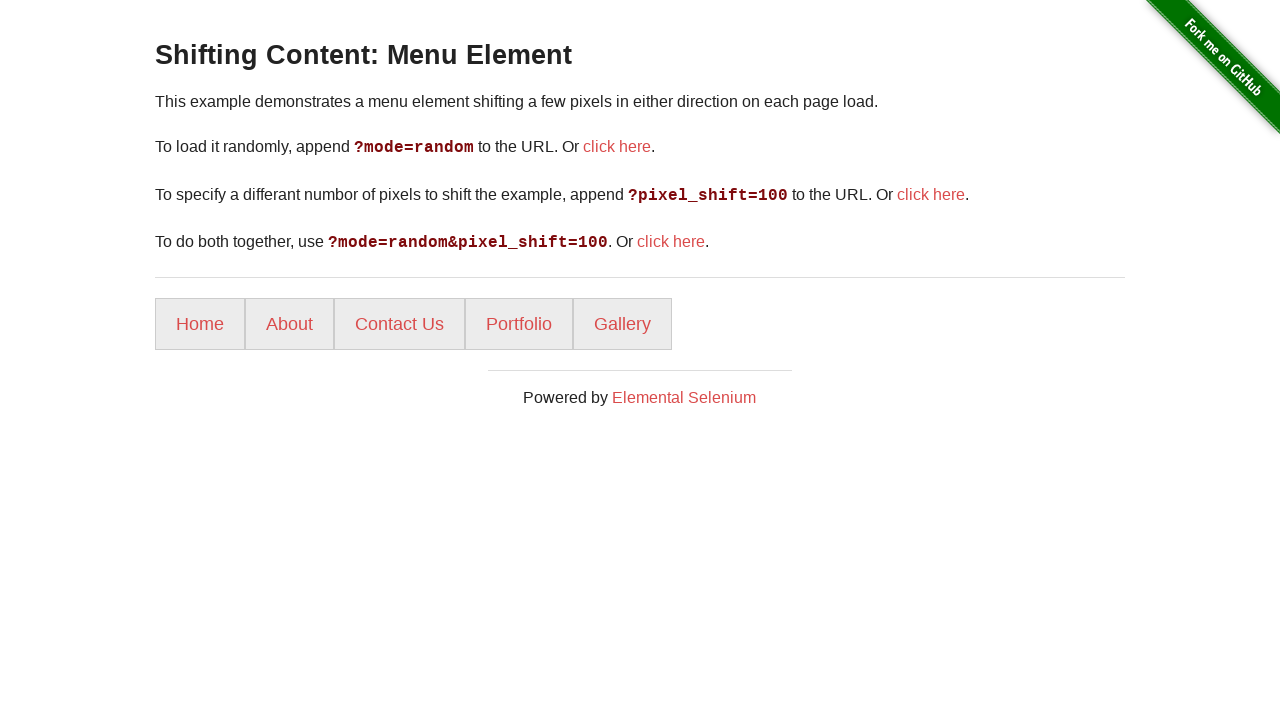

Hovered over the Home link at (200, 324) on text=Home
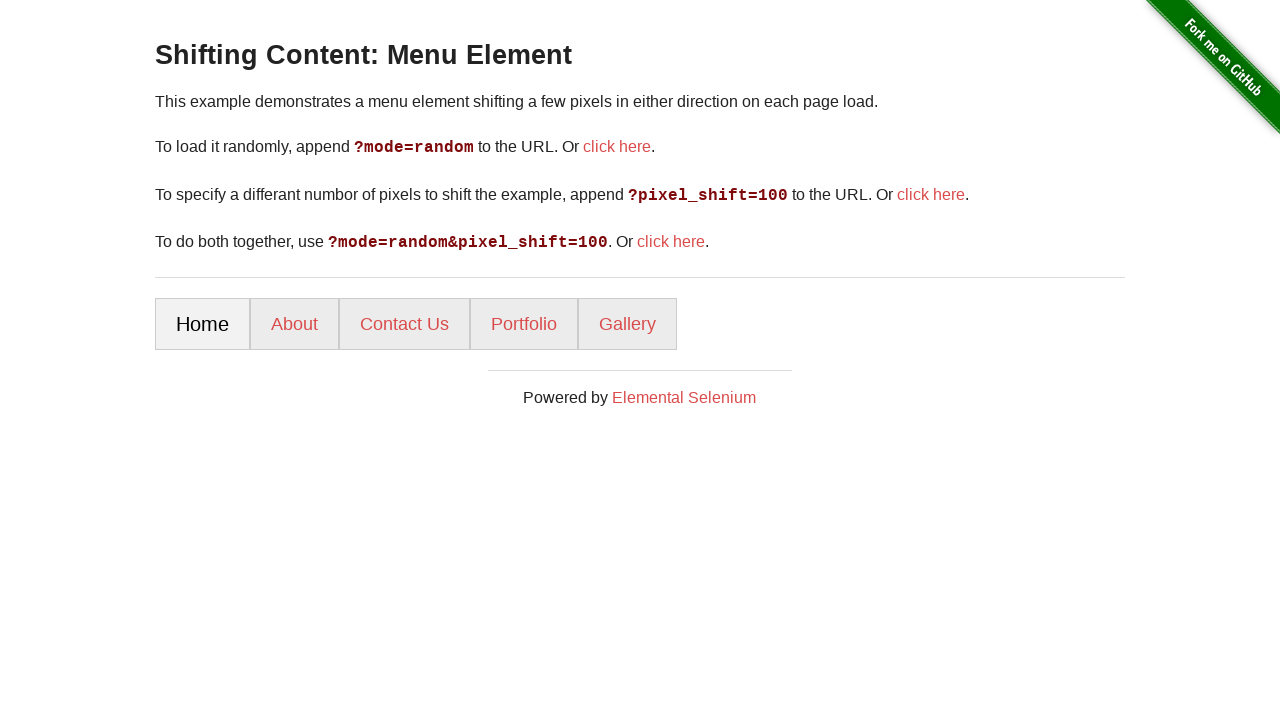

Waited 500ms for hover effect
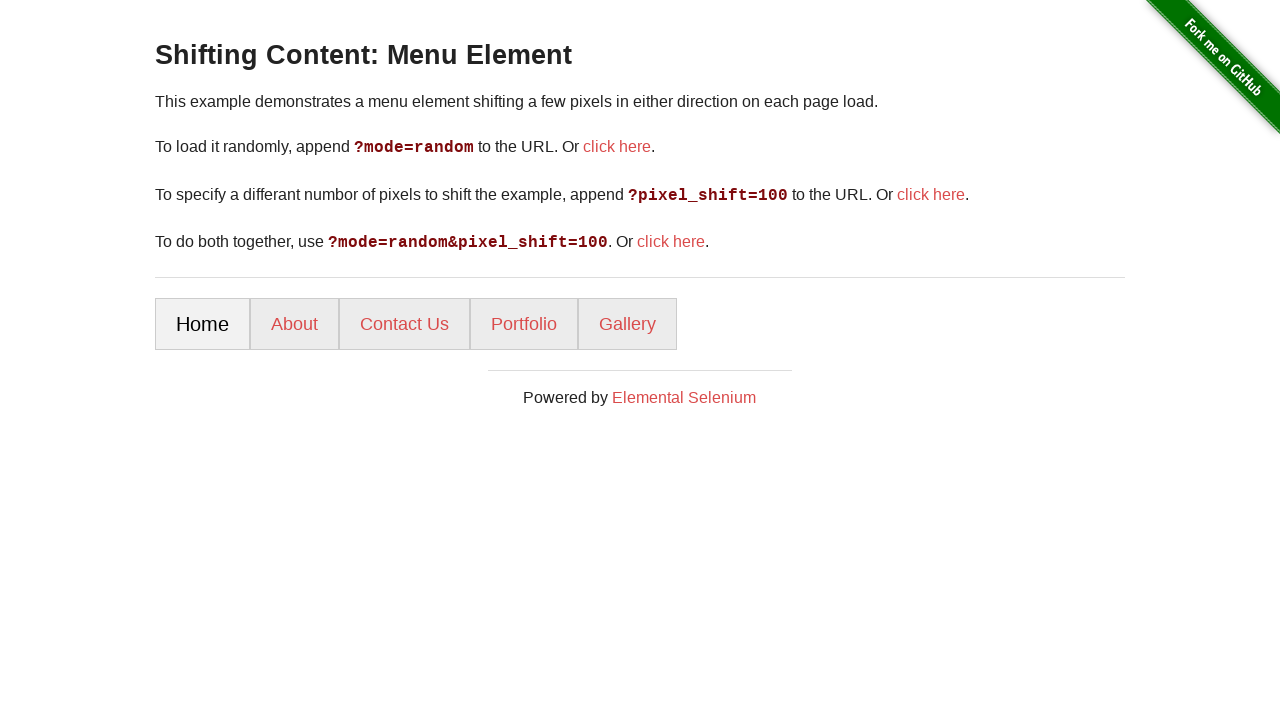

Navigated back to Shifting Content page
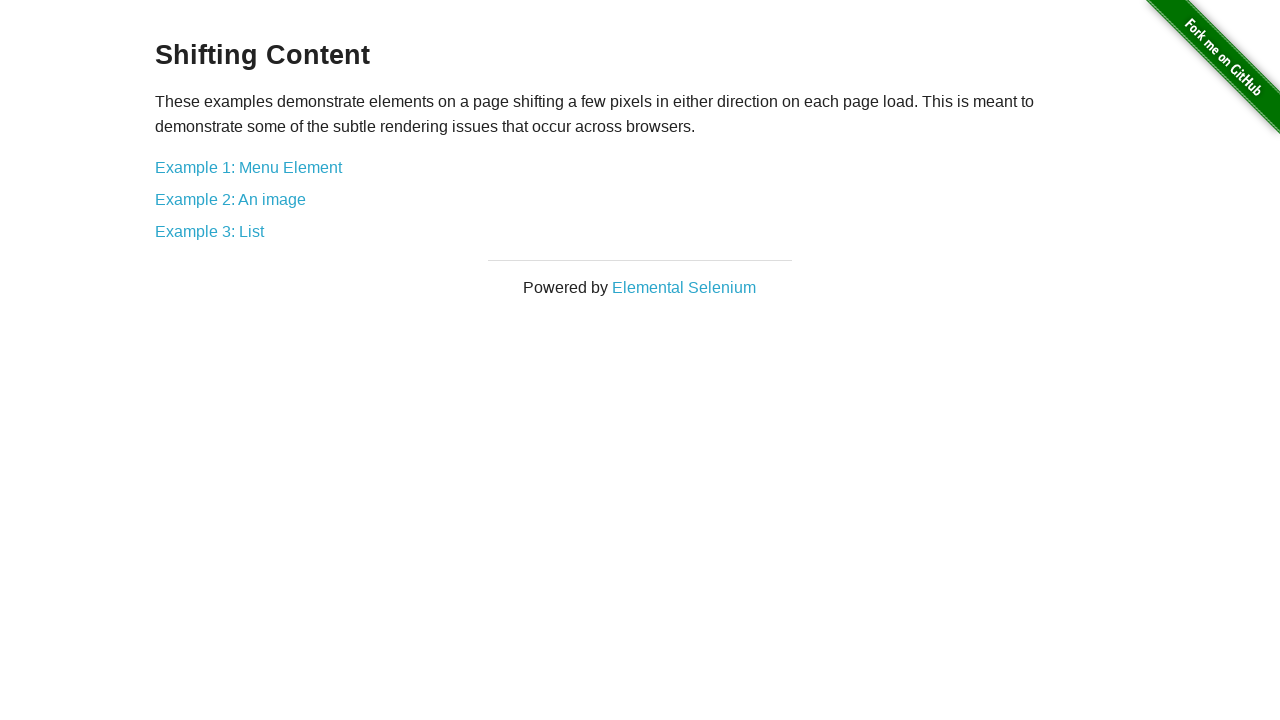

Clicked on Example 2: An image at (230, 199) on text=Example 2: An image
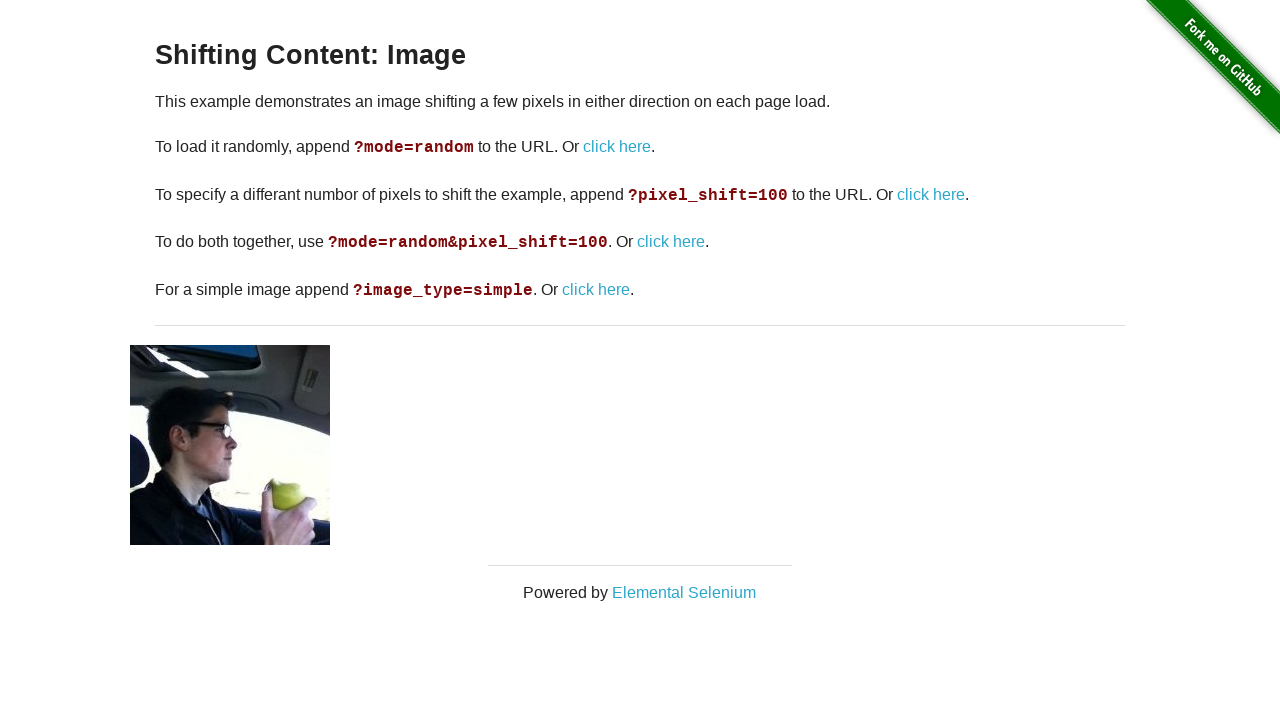

Clicked on the link to shift the image at (617, 147) on #content >> div >> p:nth-child(3) >> a
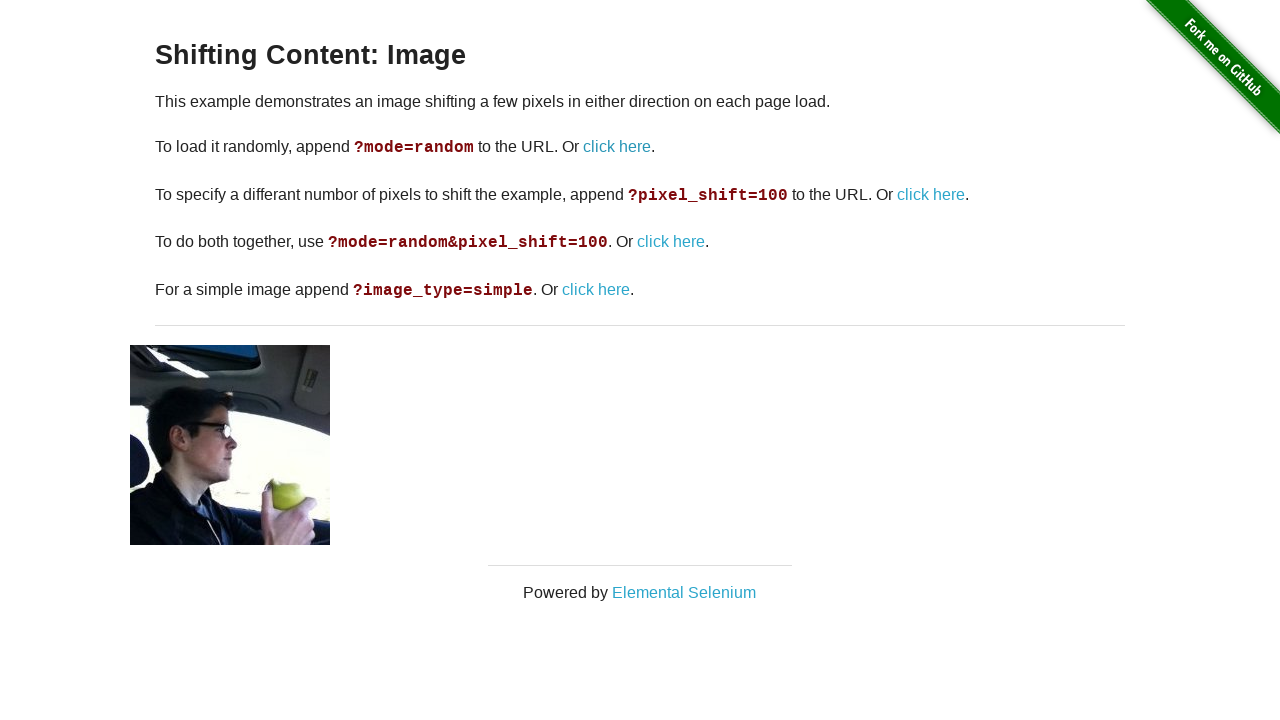

Image loaded and became visible
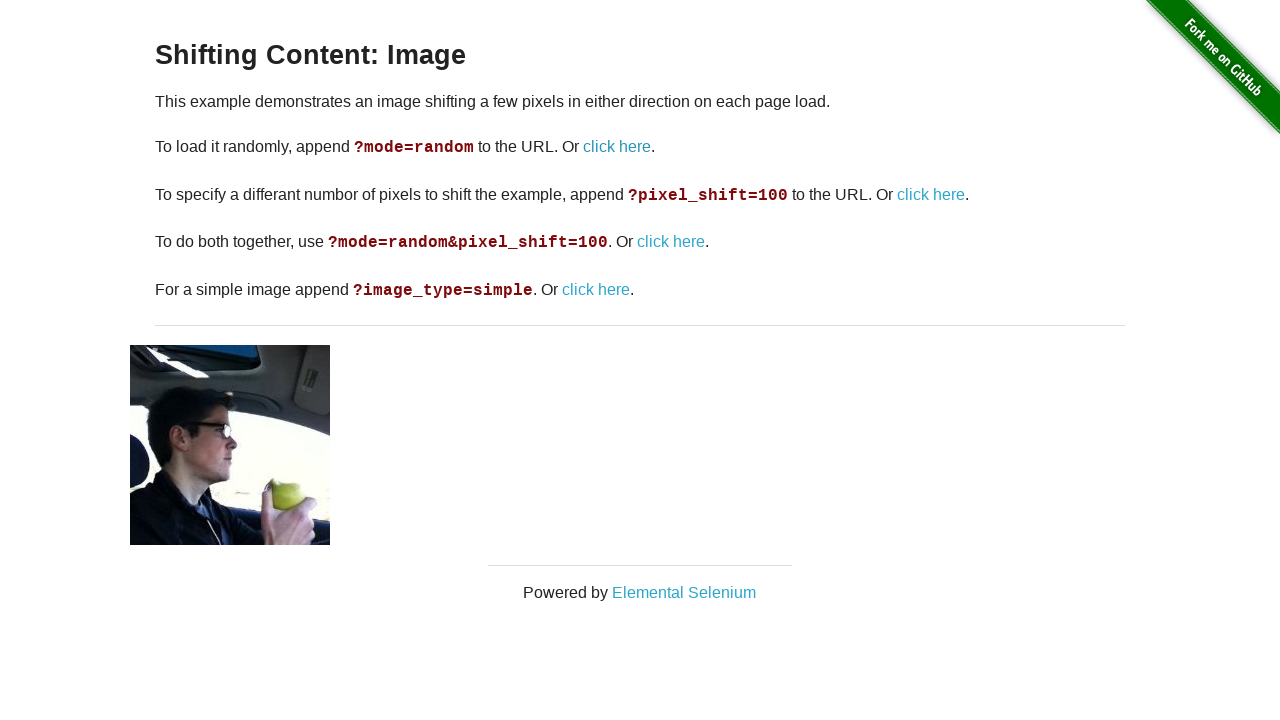

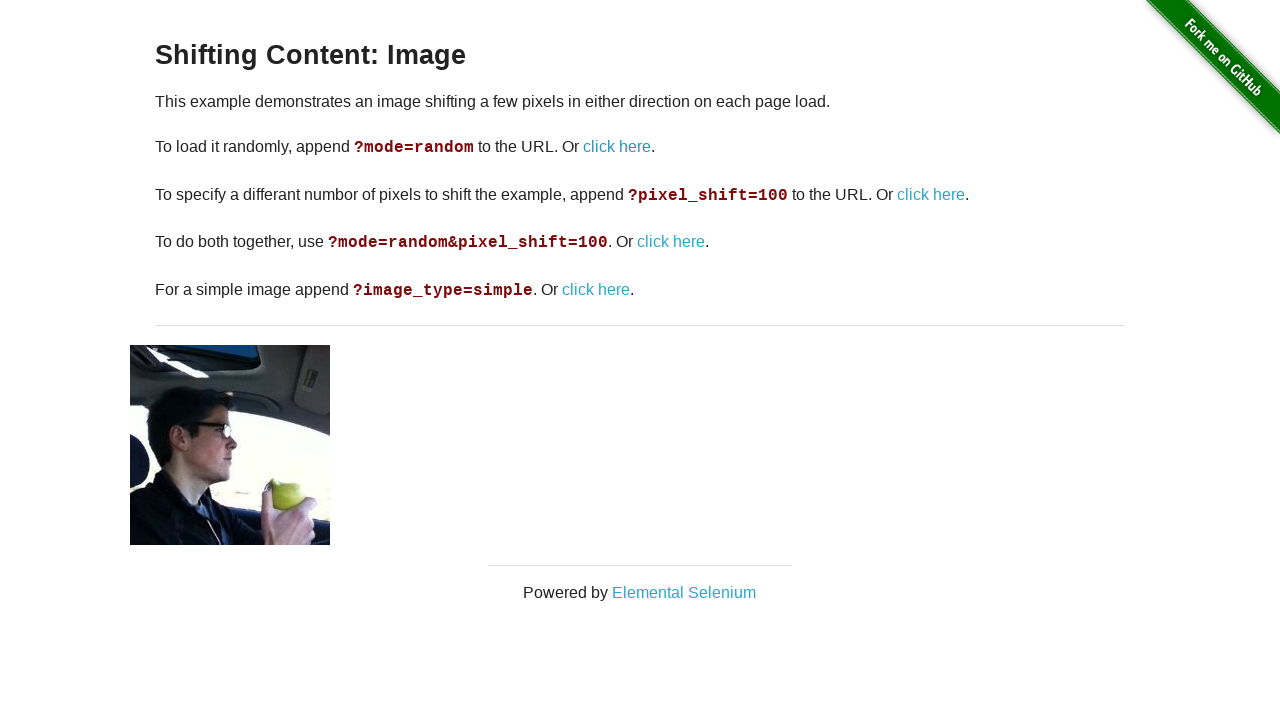